Tests navigation with custom timeout settings by navigating to a GitHub repository and performing back/forward/reload operations

Starting URL: https://github.com/hardkoded/puppeteer-sharp

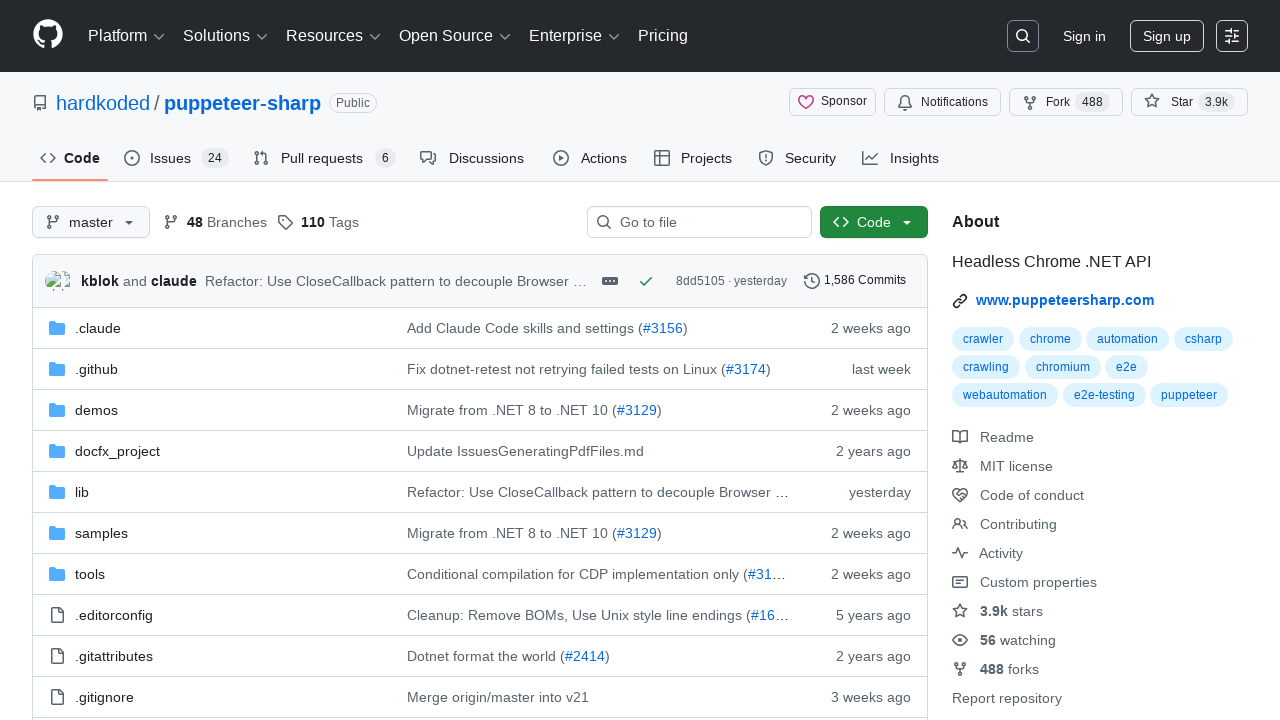

Navigated back with 30 second timeout
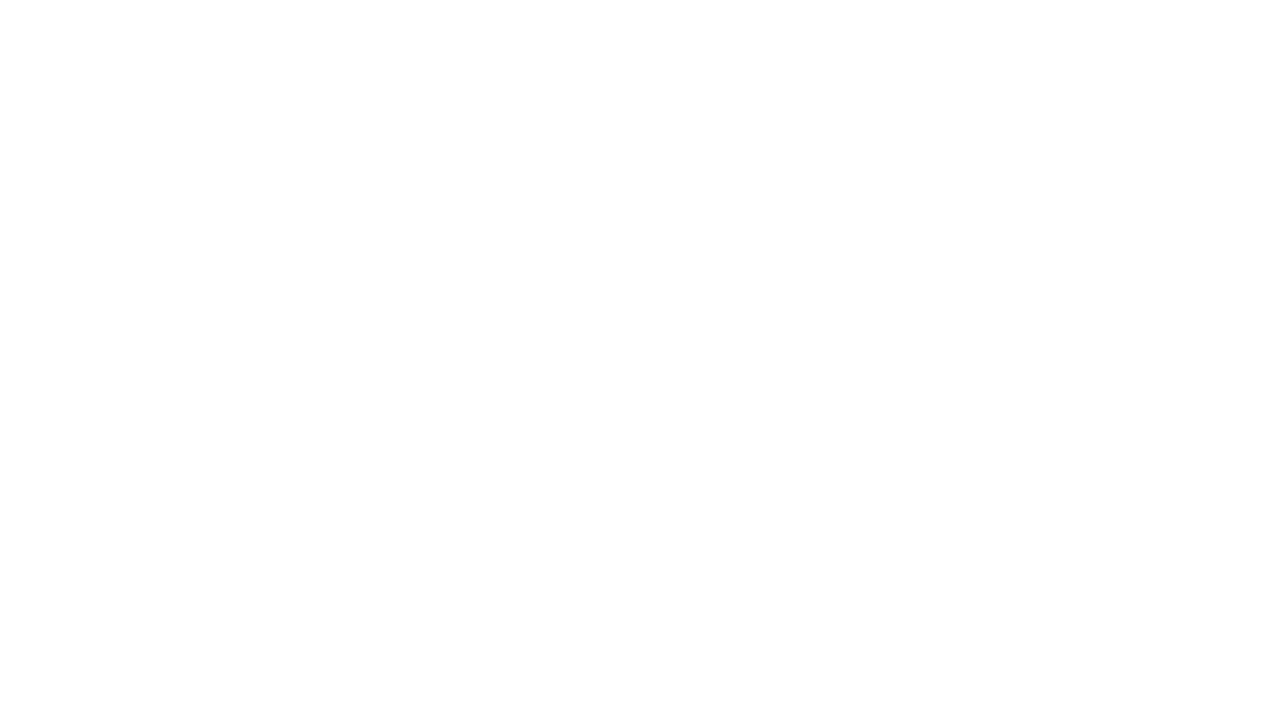

Navigated forward with 30 second timeout
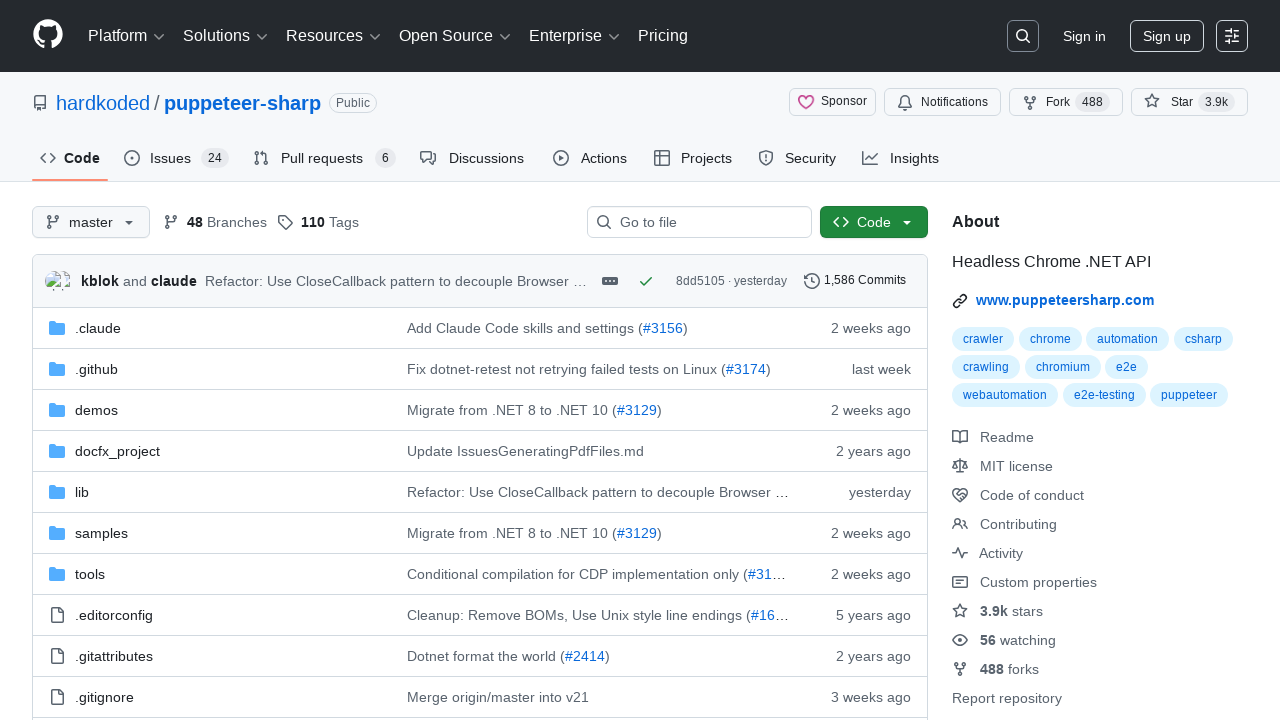

Reloaded page with 30 second timeout
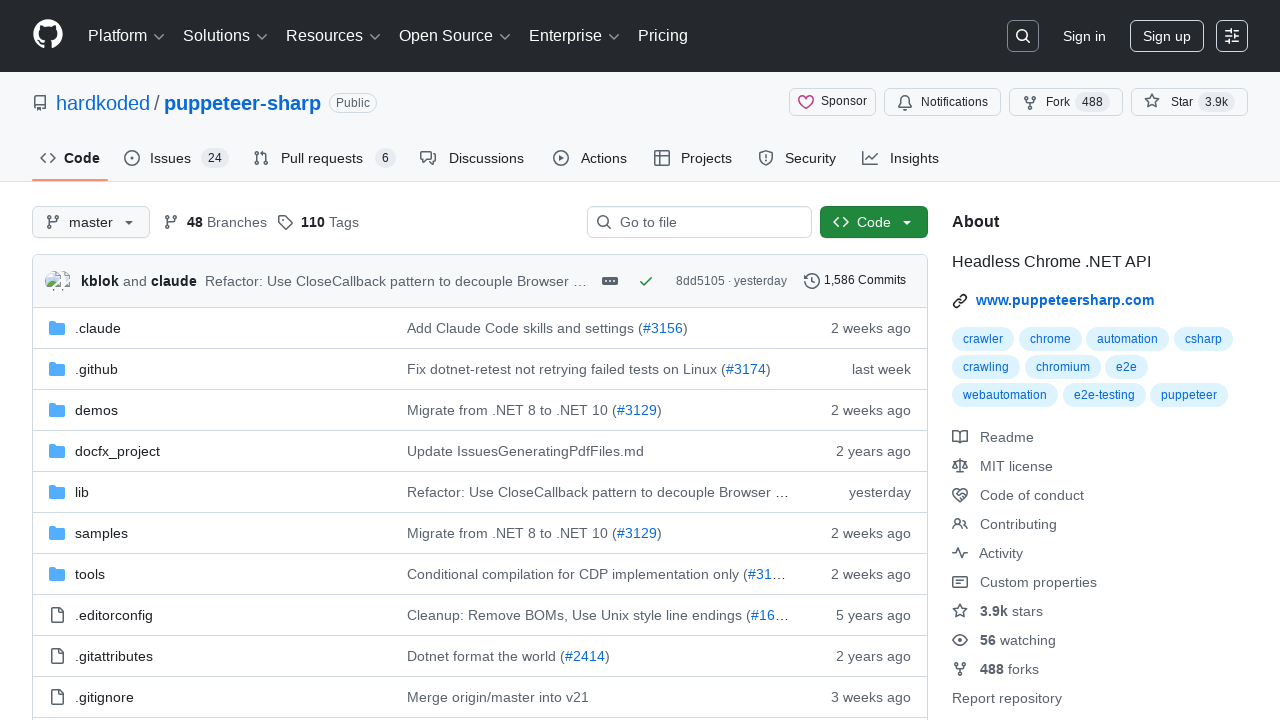

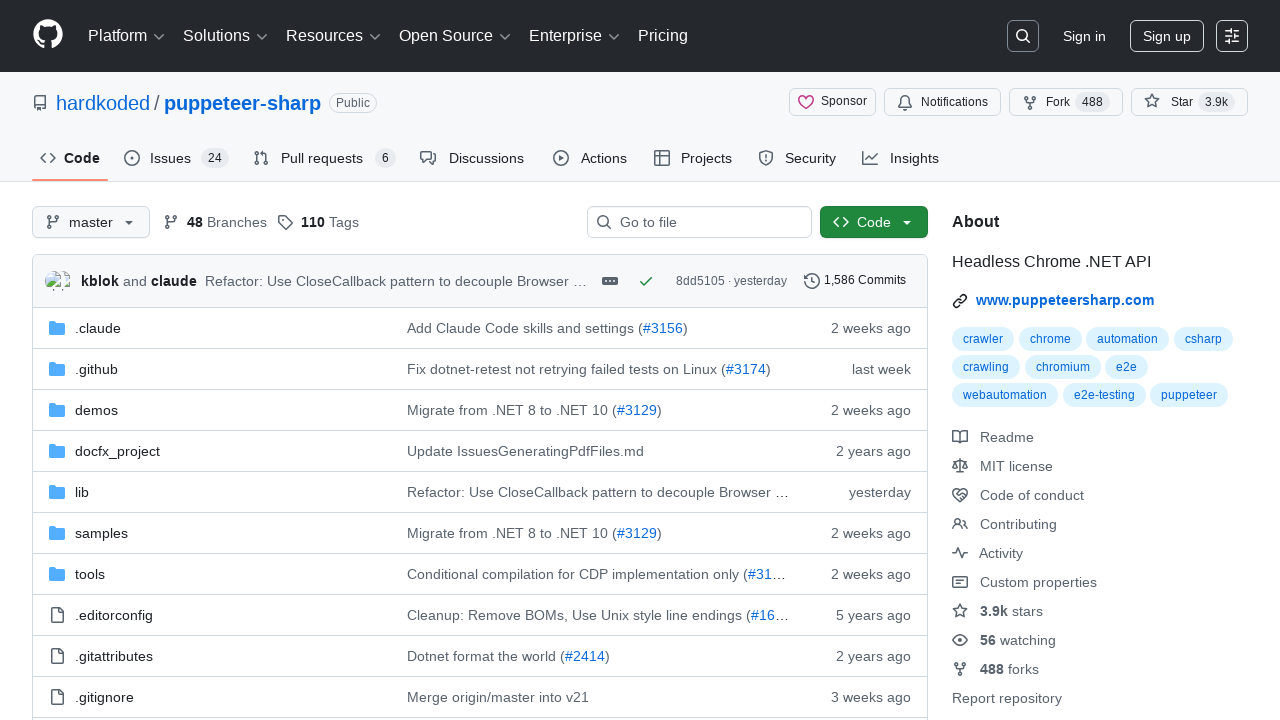